Tests that the login form shows red border validation errors when submitting with empty username and password fields

Starting URL: https://demoqa.com/

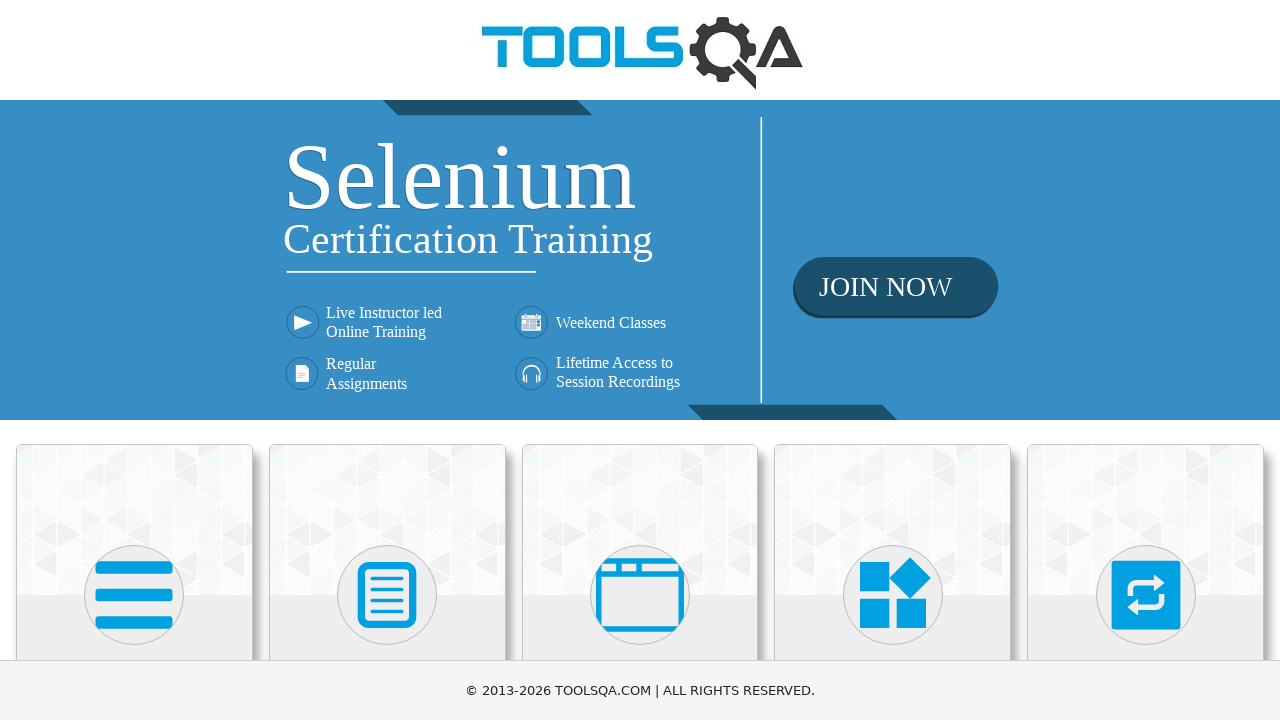

Navigated to https://demoqa.com/
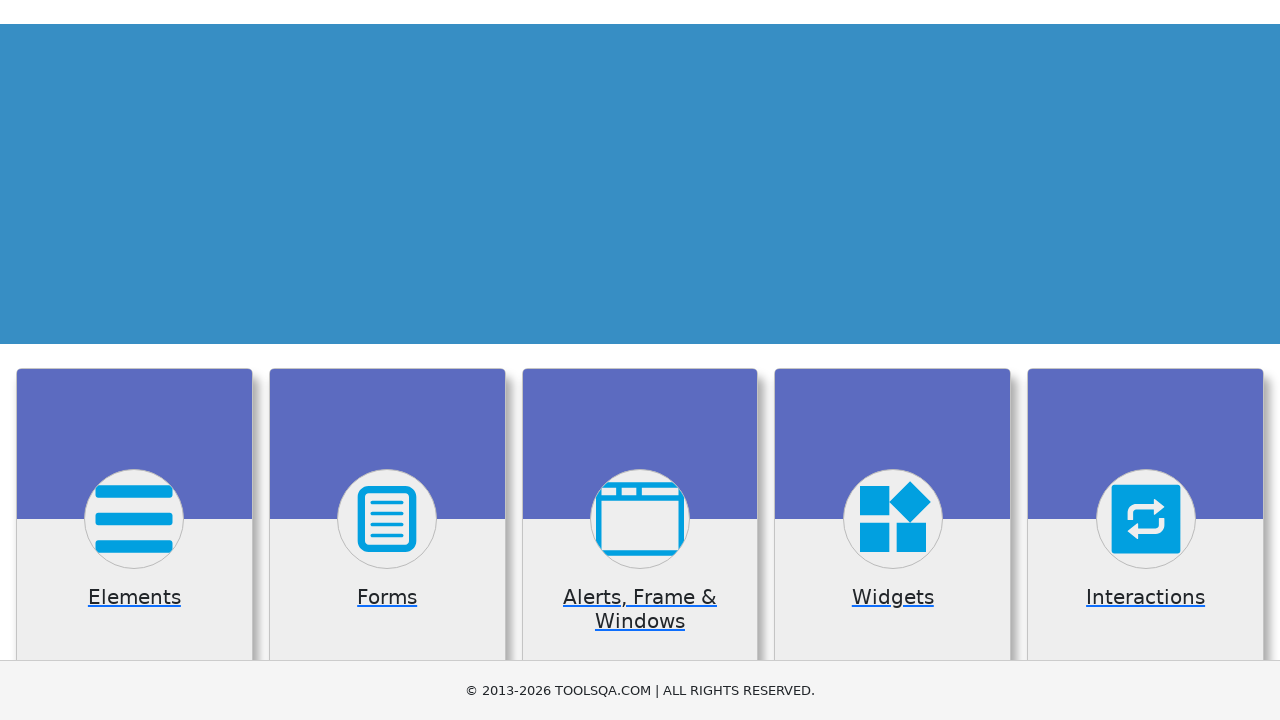

Clicked on Book Store Application card at (134, 461) on text=Book Store Application
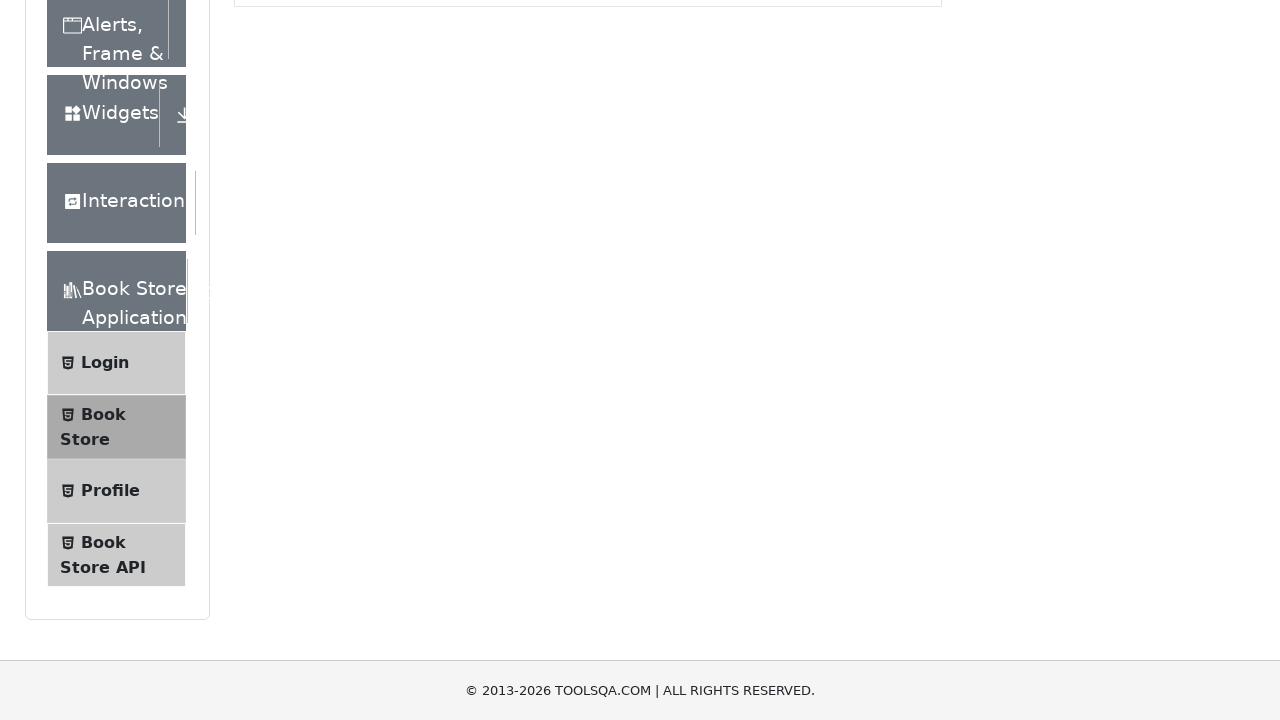

Clicked on Login menu item at (105, 132) on text=Login
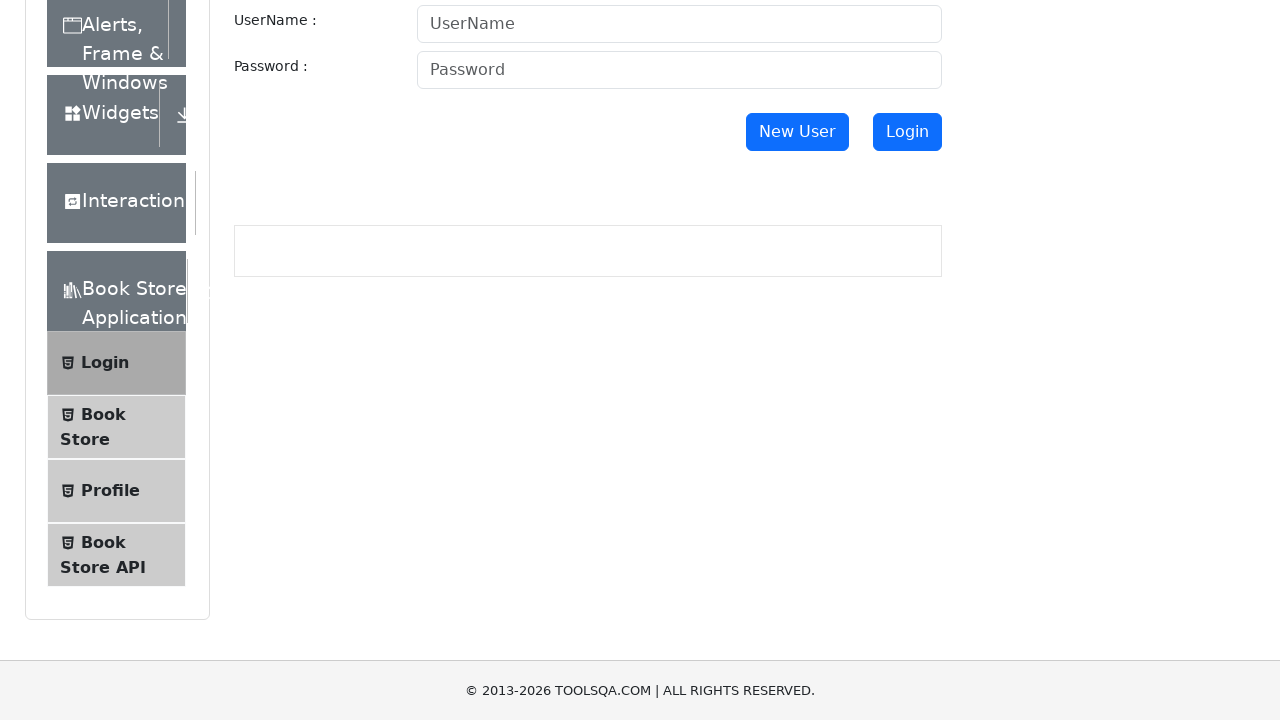

Clicked New User button at (797, 132) on #newUser
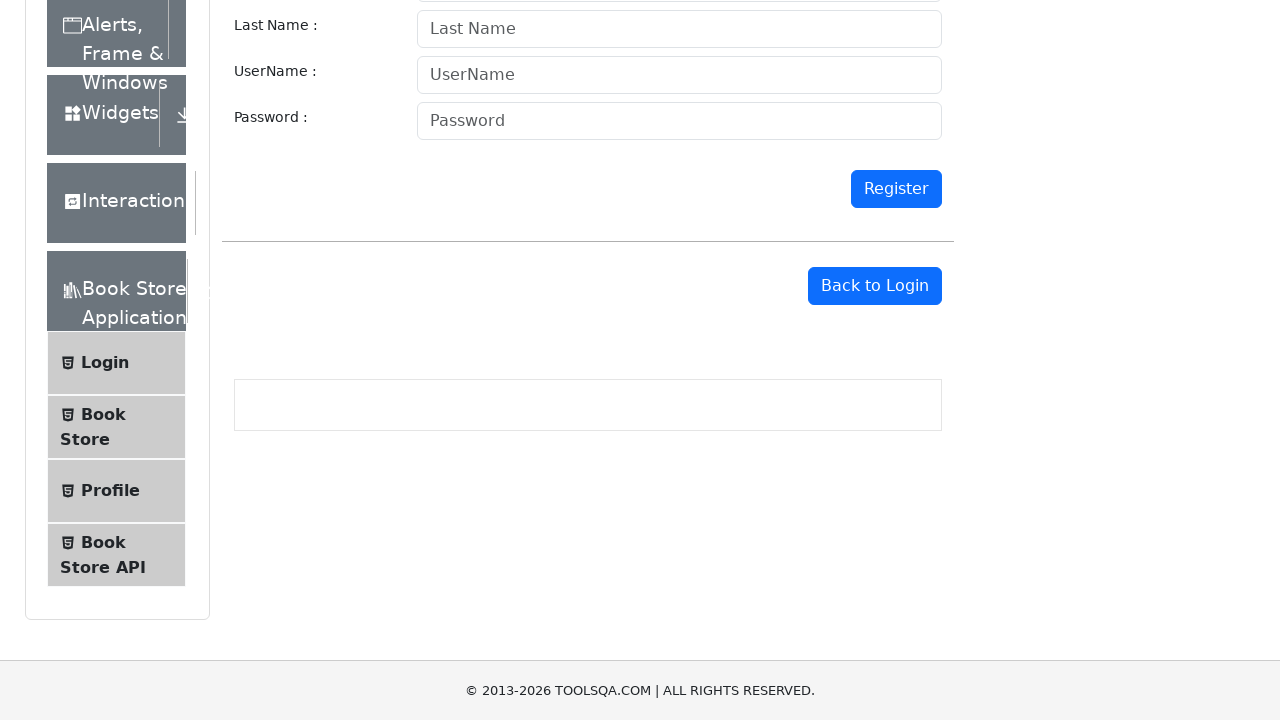

Clicked Go to Login button at (875, 286) on #gotologin
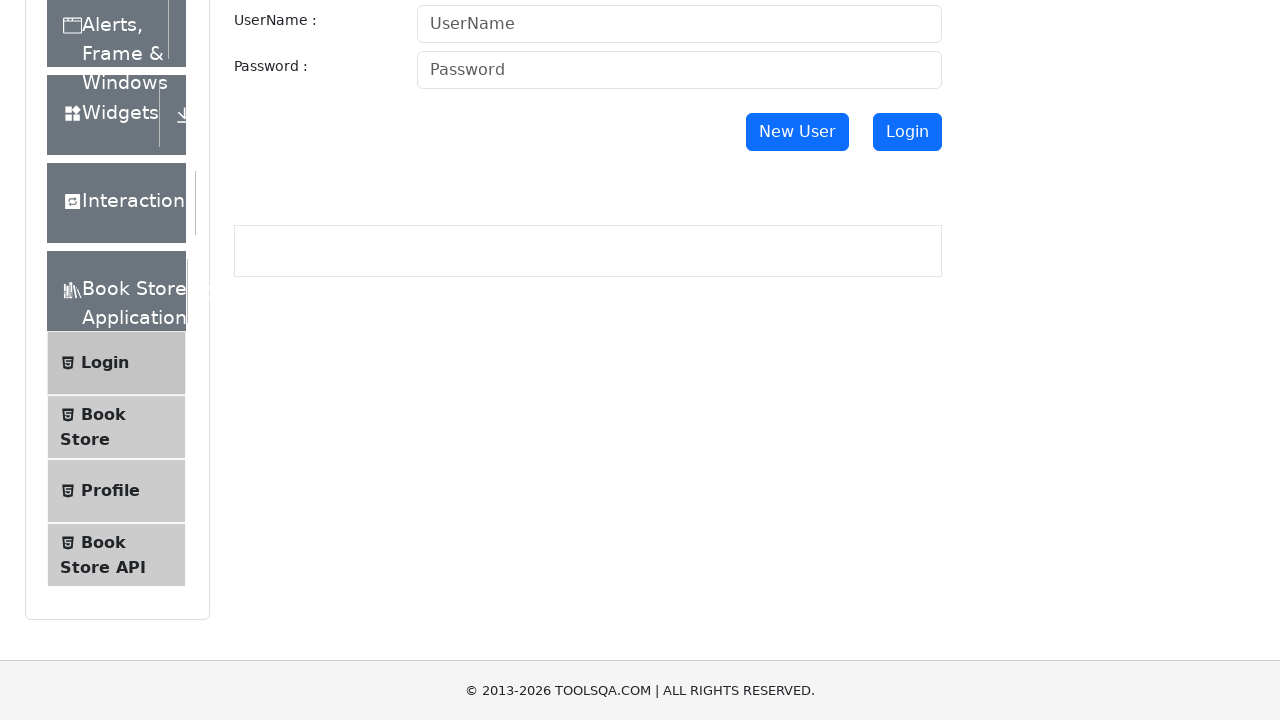

Clicked Login button with empty fields at (907, 132) on #login
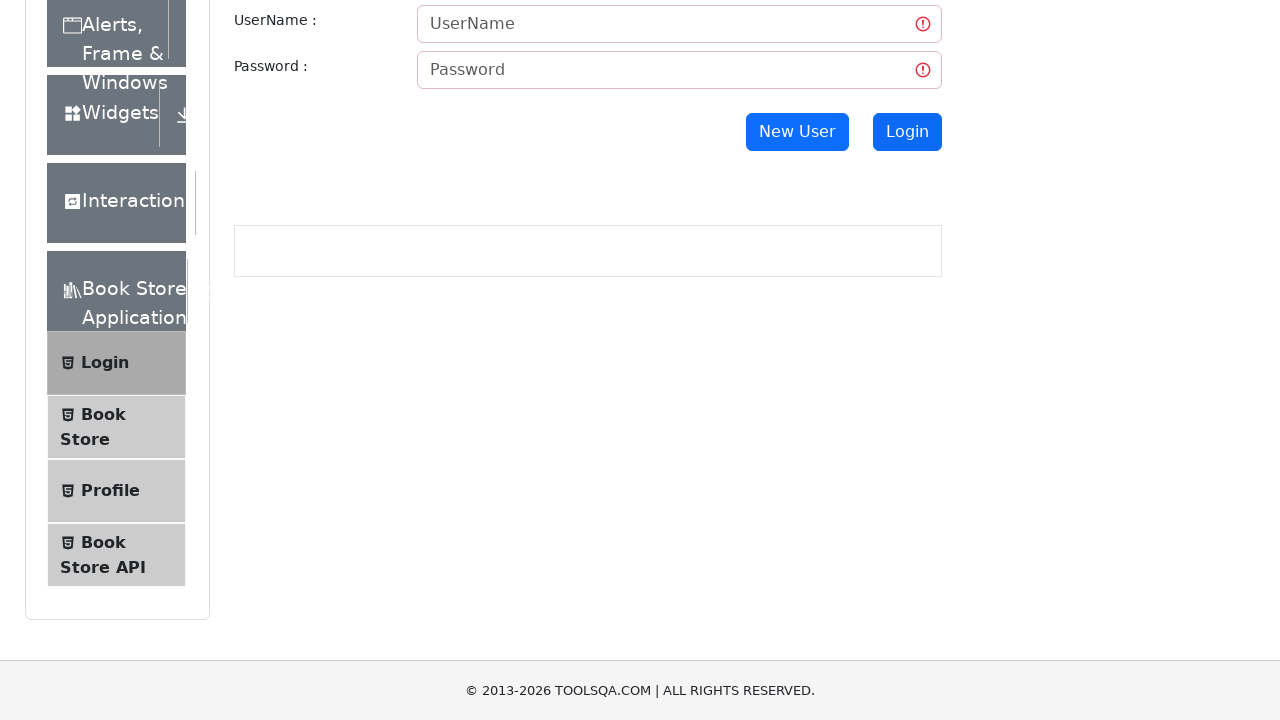

Waited 2 seconds for validation to appear
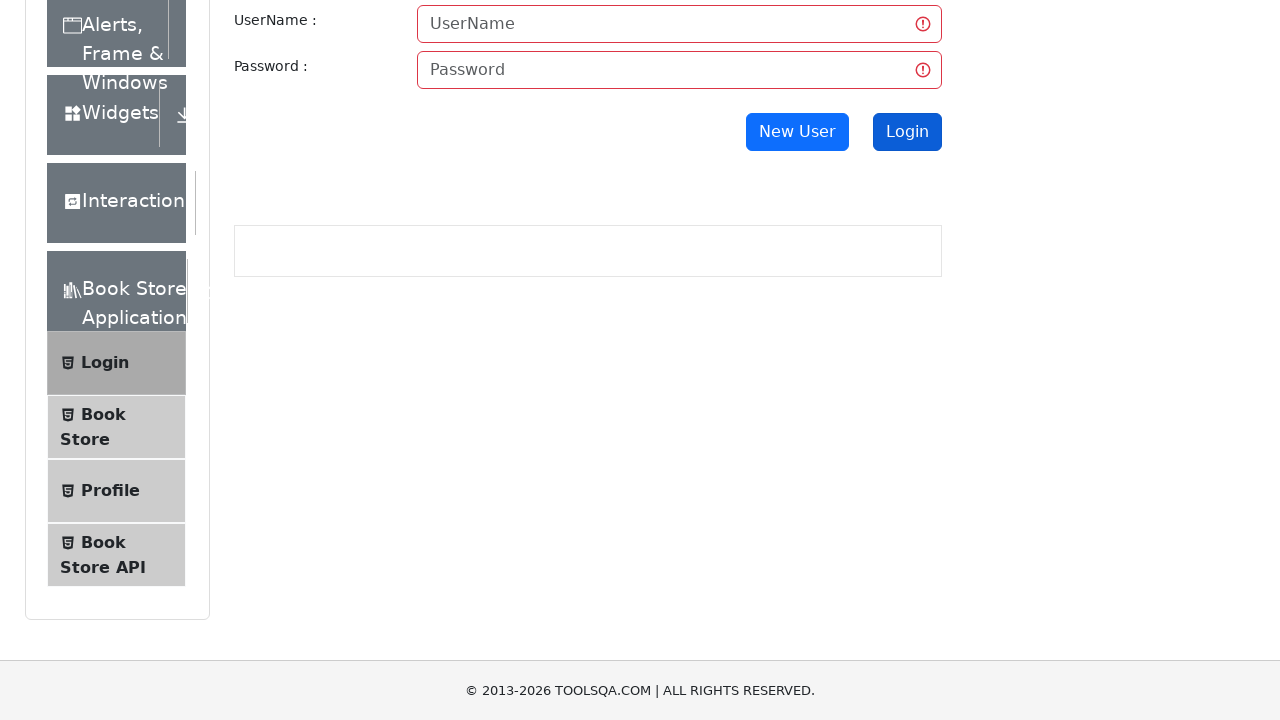

Verified red border validation error appeared on username field
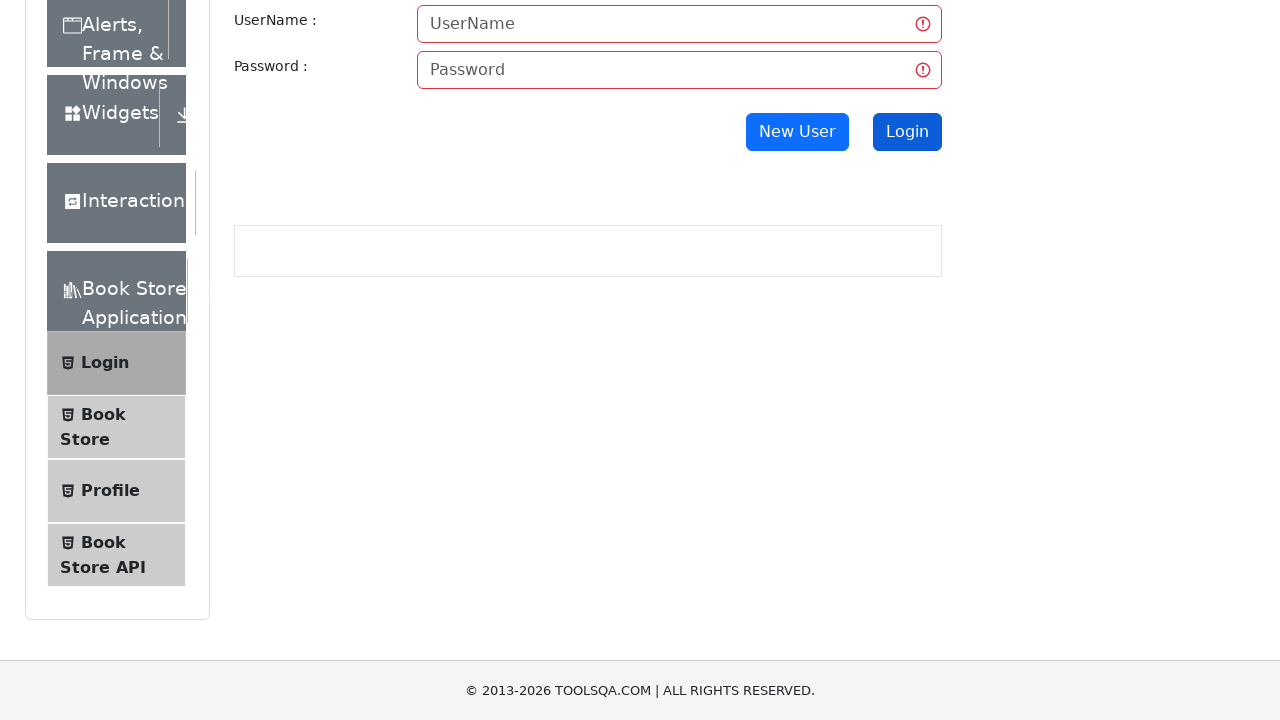

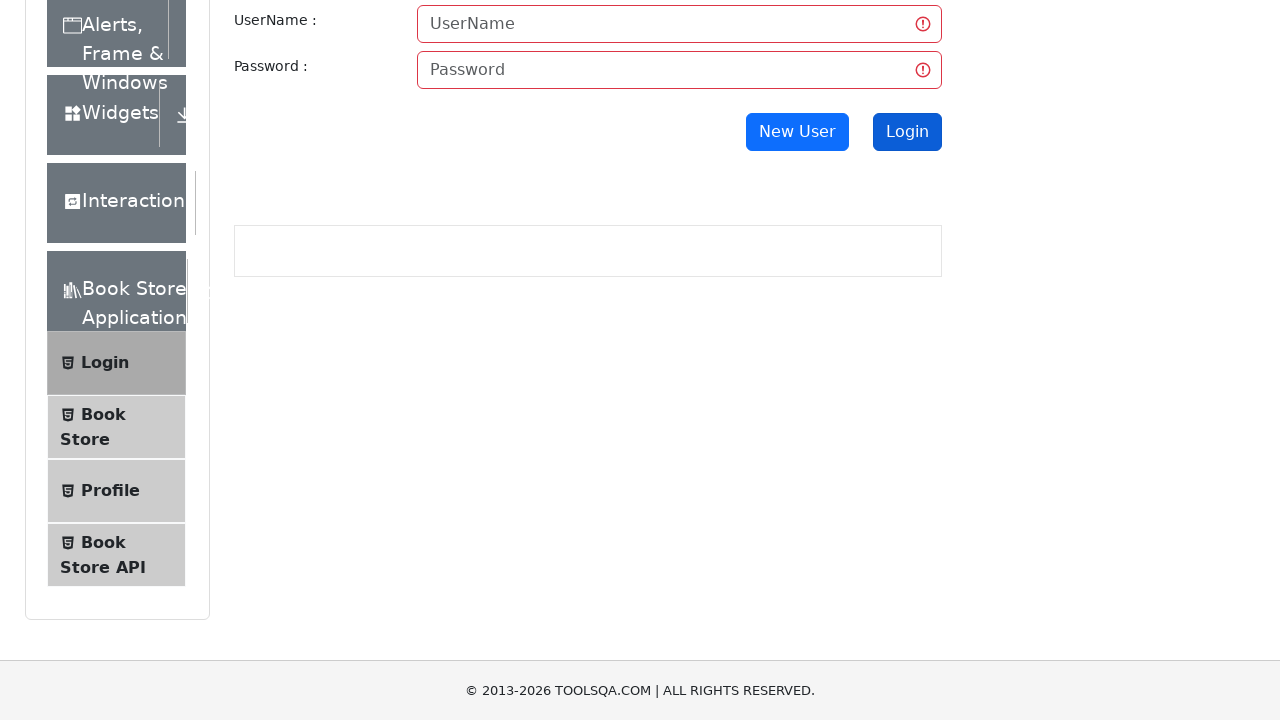